Tests a verification flow by clicking a verify button and checking that a success message is displayed on the page.

Starting URL: http://suninjuly.github.io/wait1.html

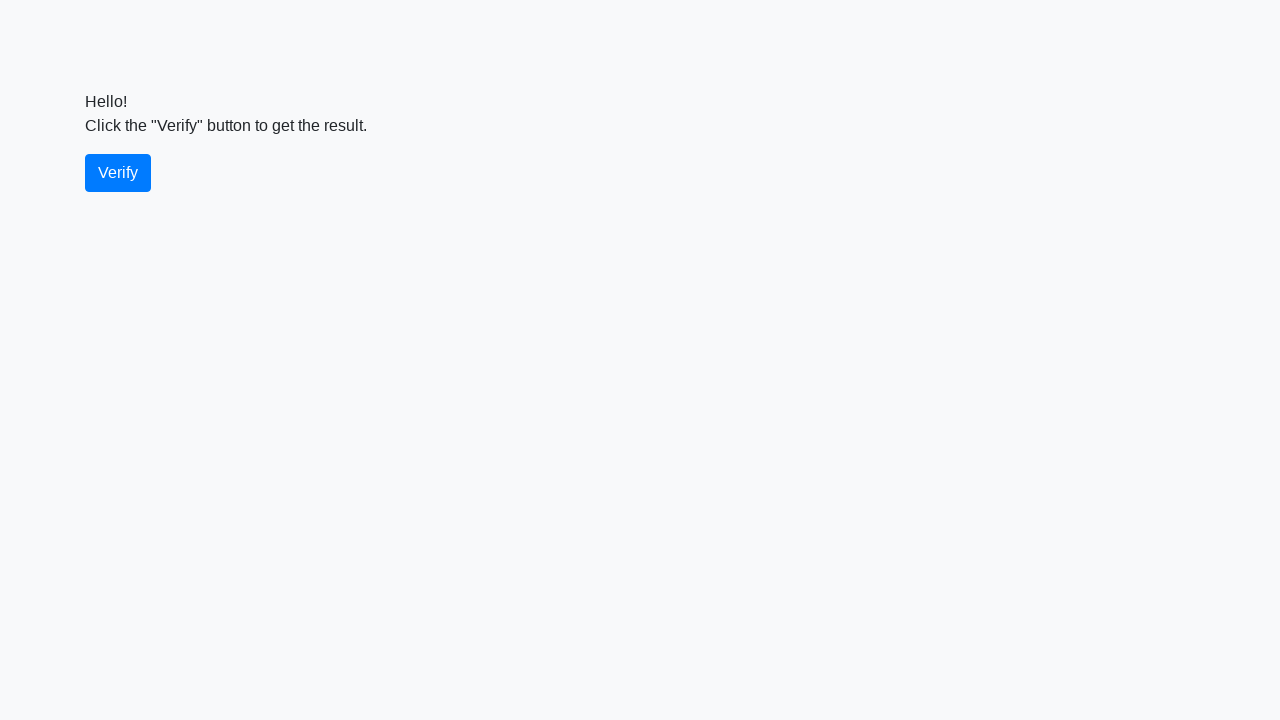

Clicked the verify button at (118, 173) on #verify
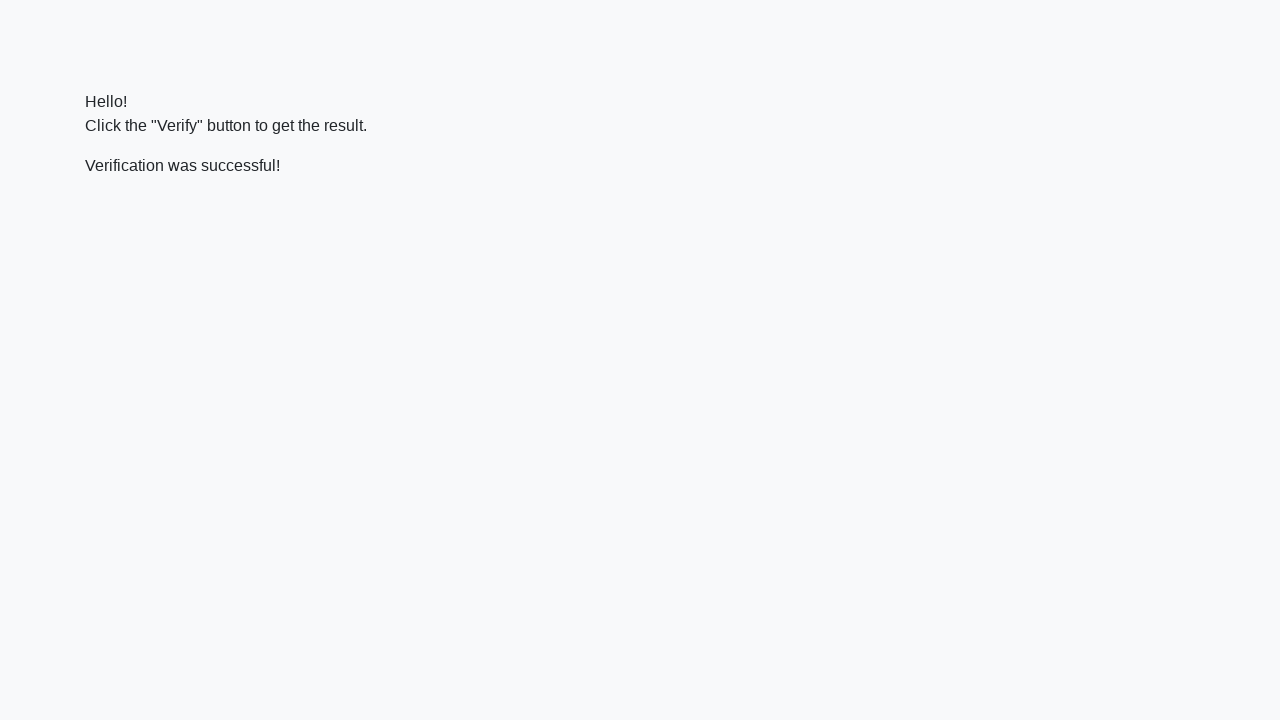

Waited for the success message element to appear
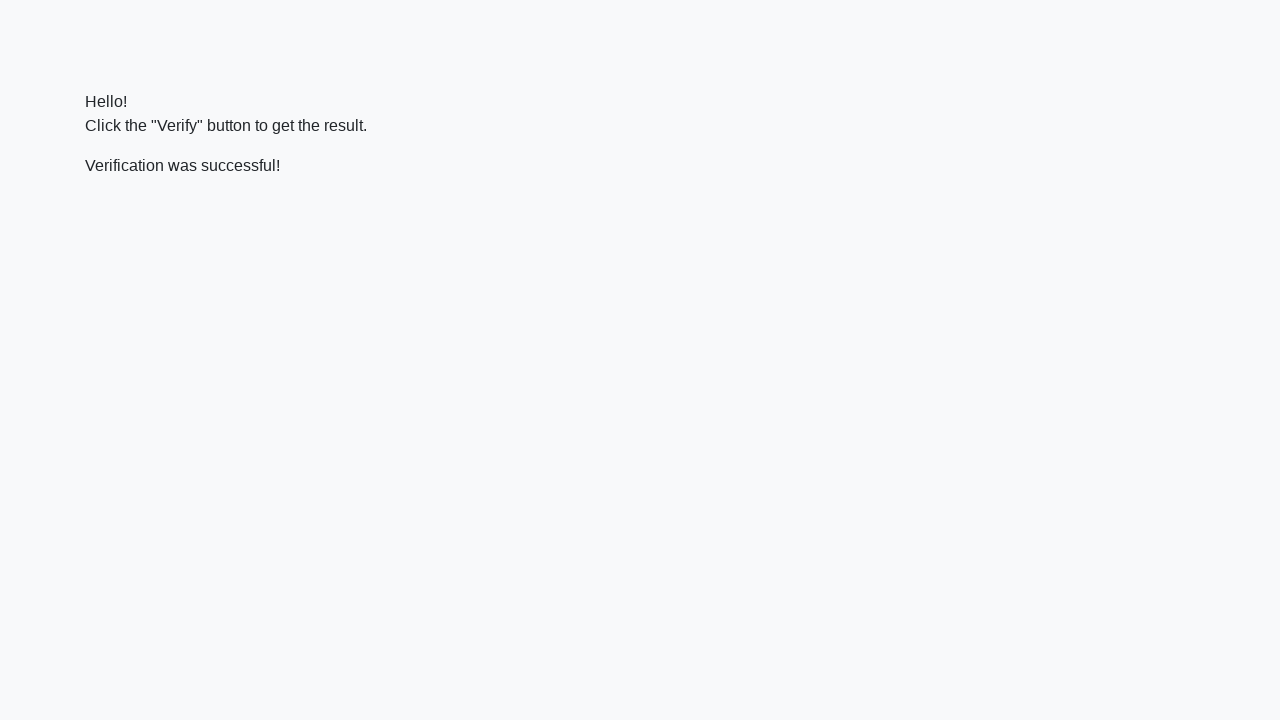

Verified that the success message contains 'successful'
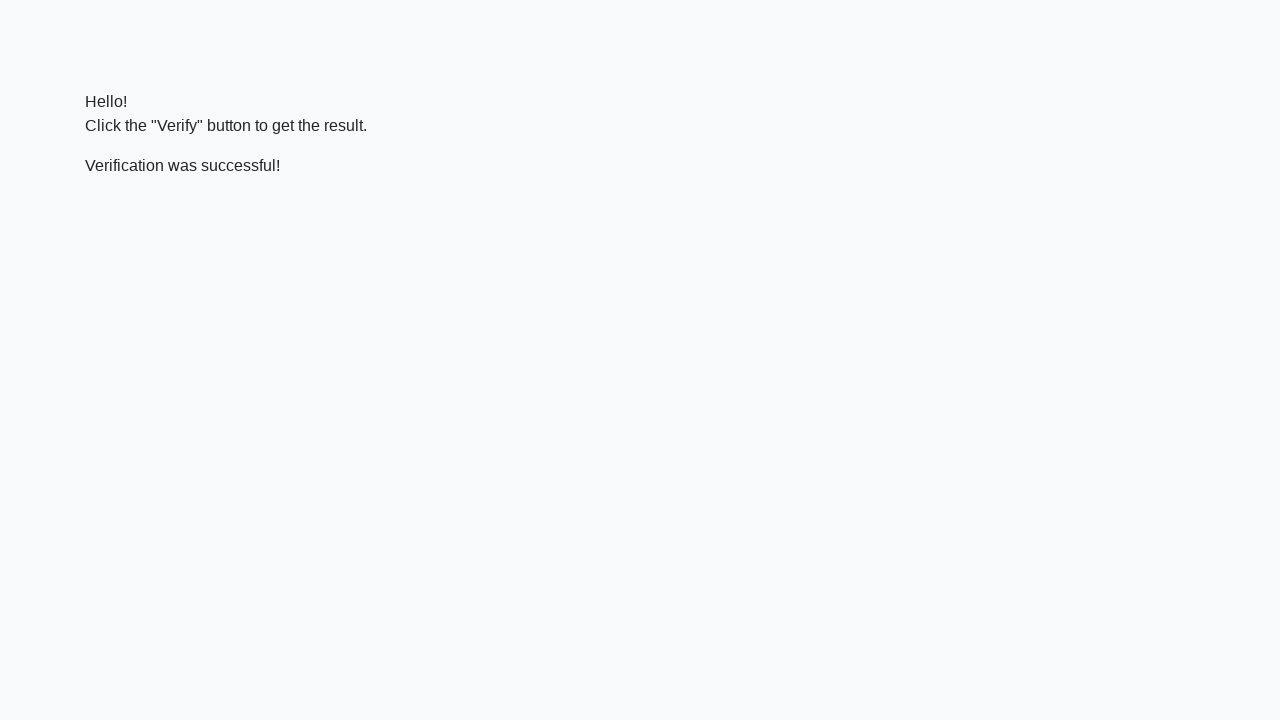

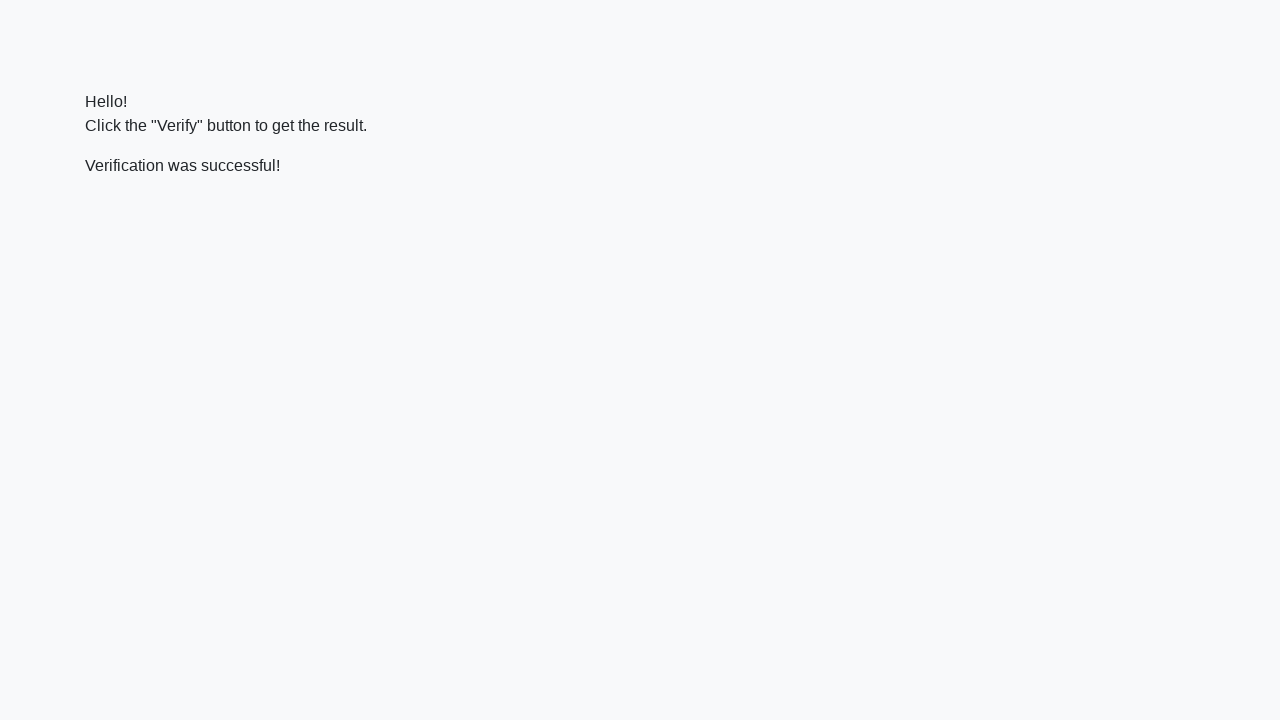